Tests the online CRC32 hash generator tool by entering text input and waiting for the hash output to be generated

Starting URL: https://emn178.github.io/online-tools/crc32.html

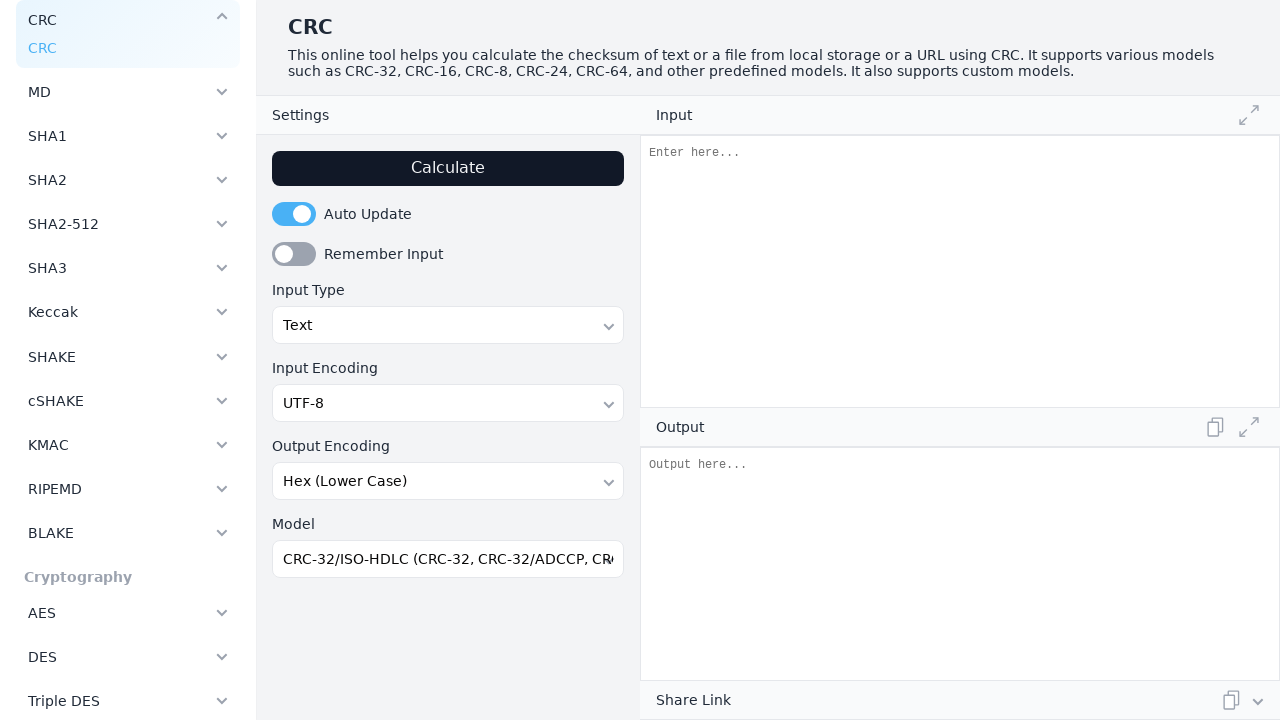

Input field loaded on CRC32 generator page
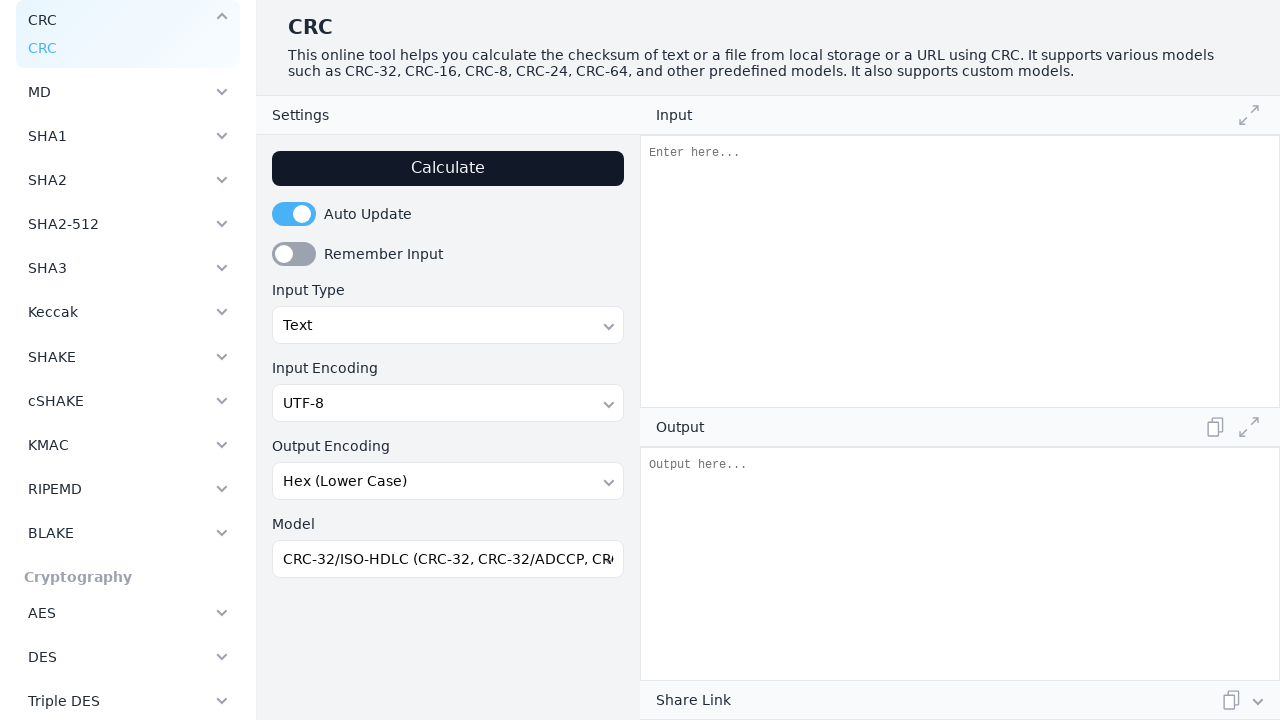

Entered 'John Smith' into the input field on #input
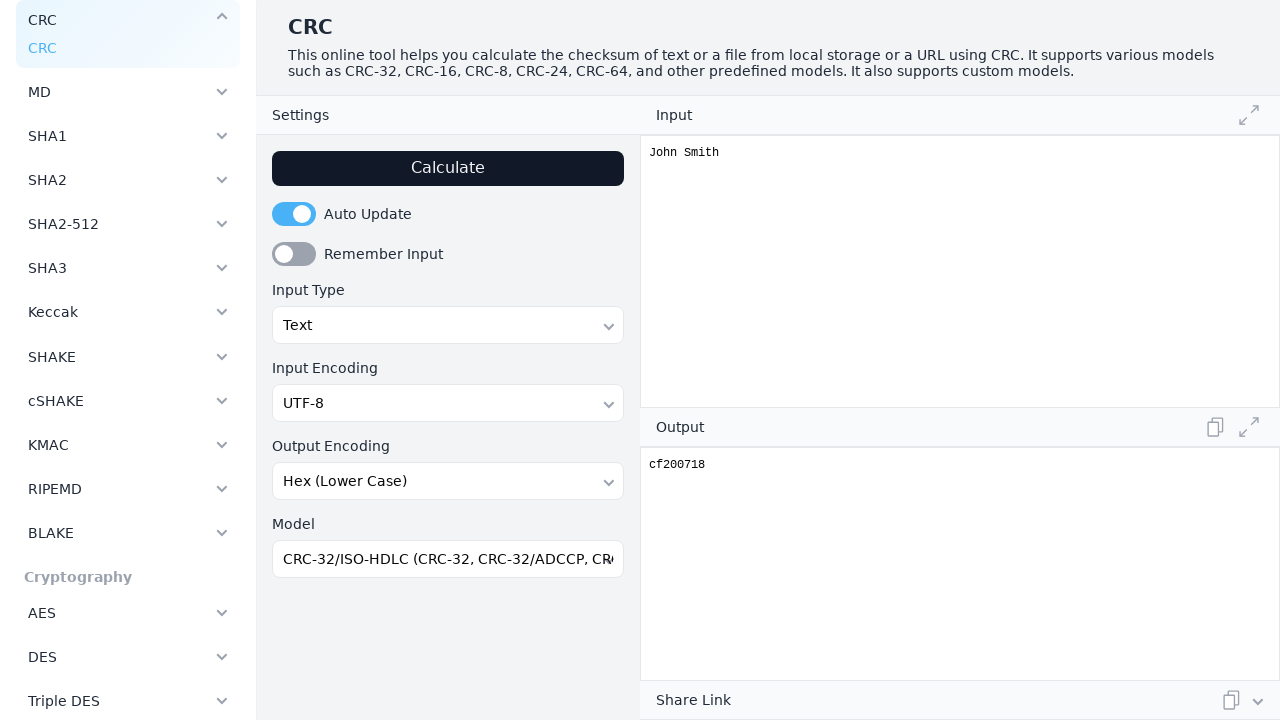

Output field became available
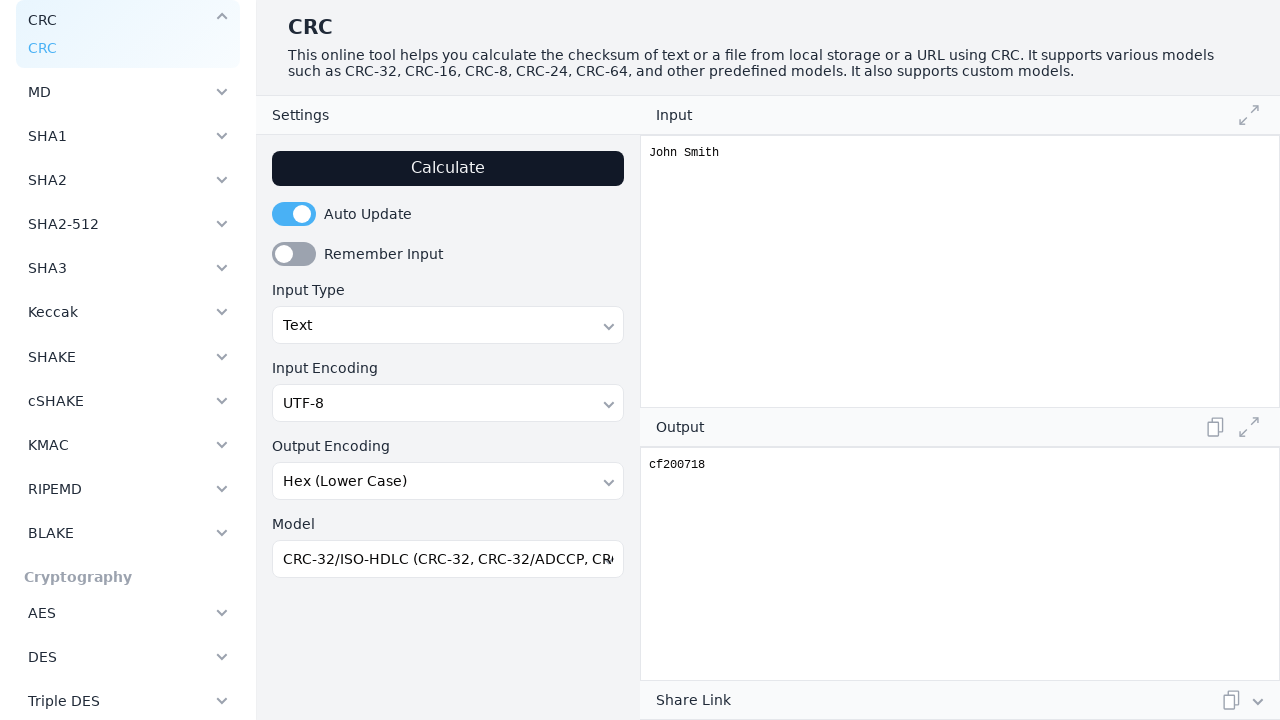

Waited 1000ms for CRC32 calculation to complete
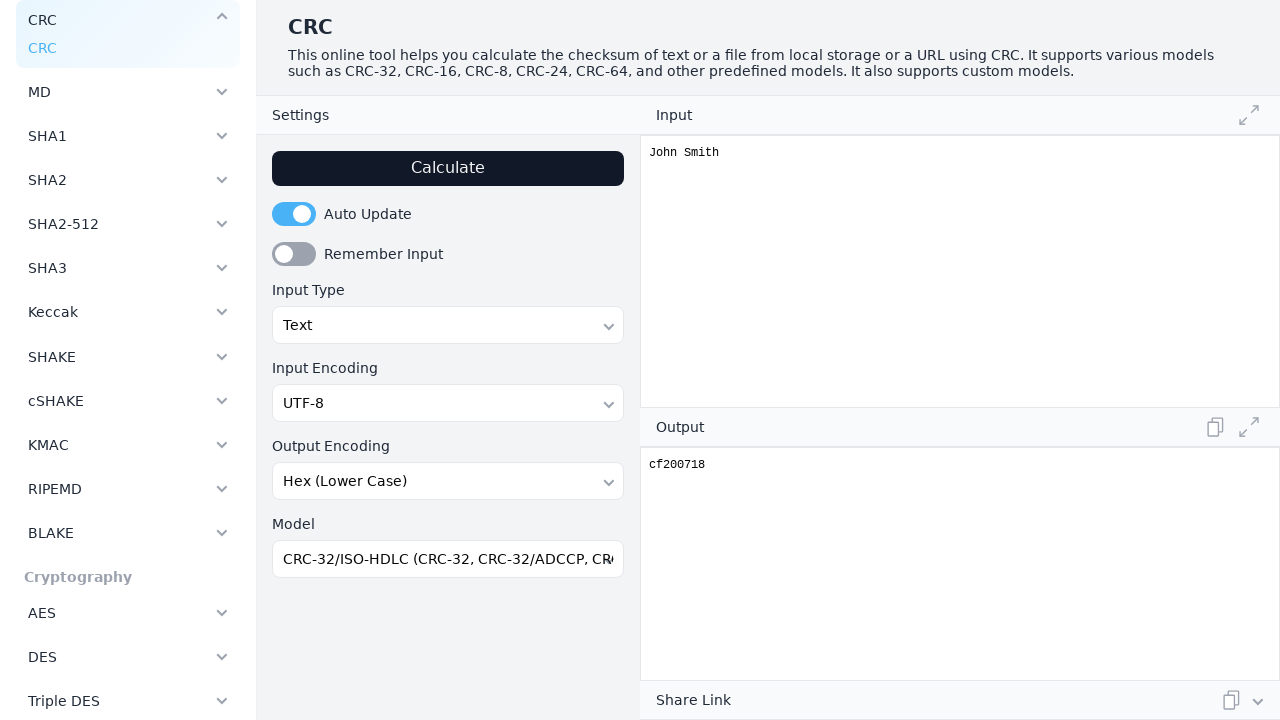

Verified output field contains the CRC32 hash
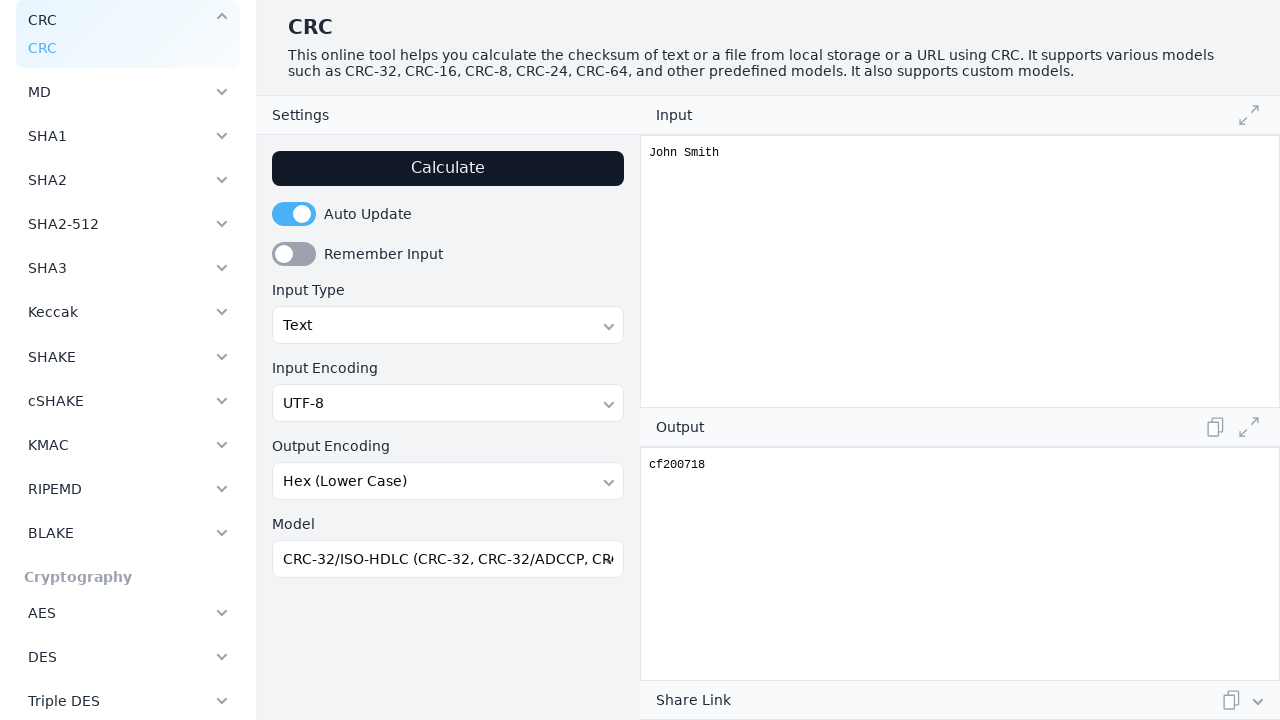

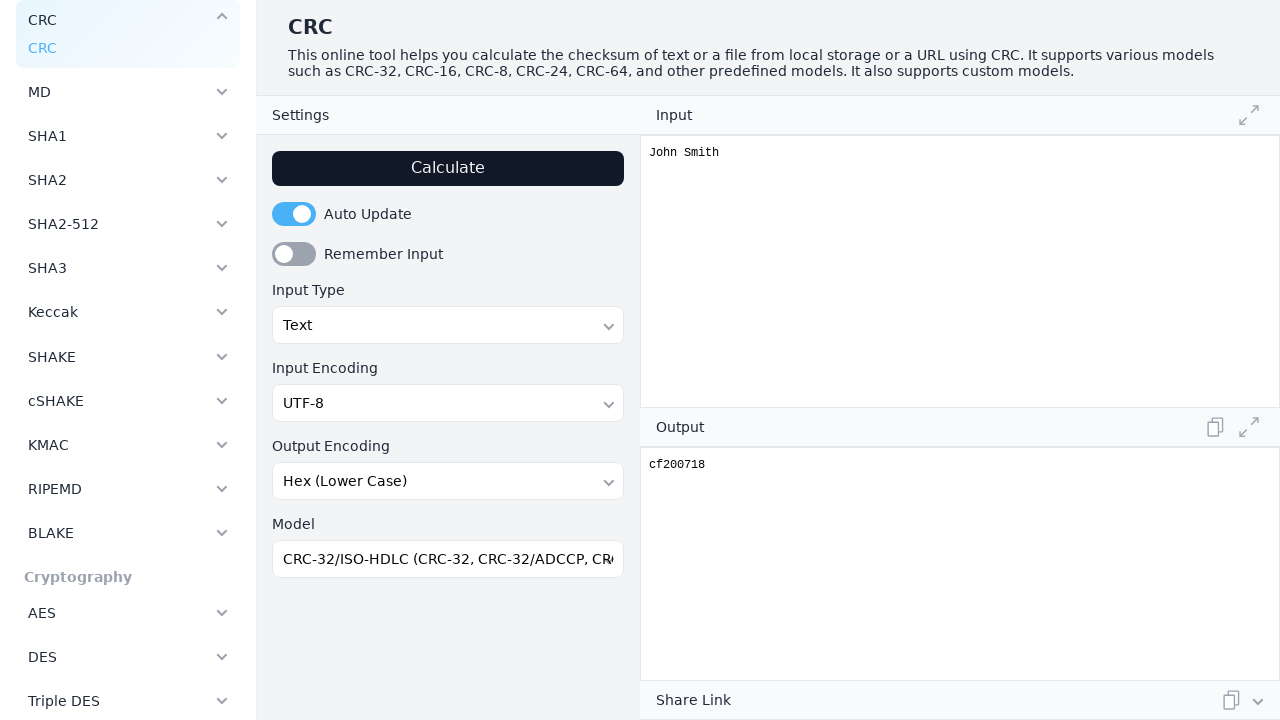